Navigates through fund data pages using pagination controls, jumping to different page numbers

Starting URL: http://fund.eastmoney.com/f10/jjjz_001112.html

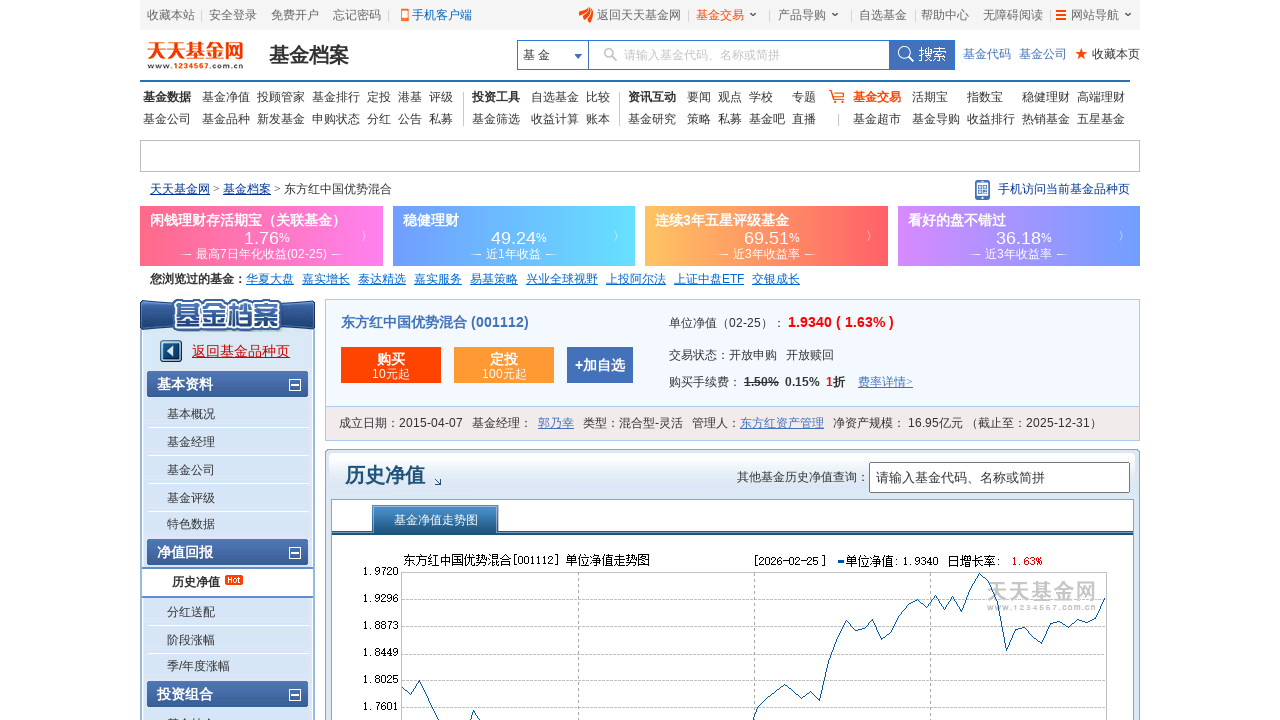

Page navigation bar loaded
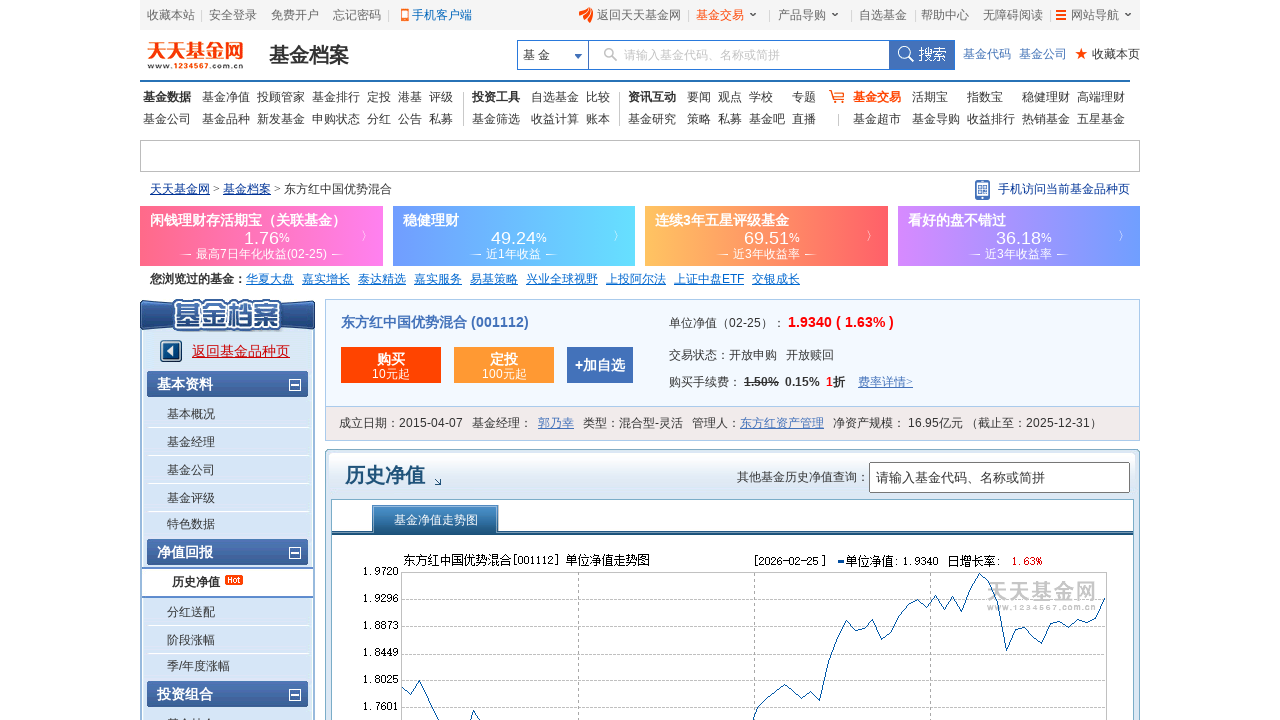

Retrieved total number of pages from pagination control
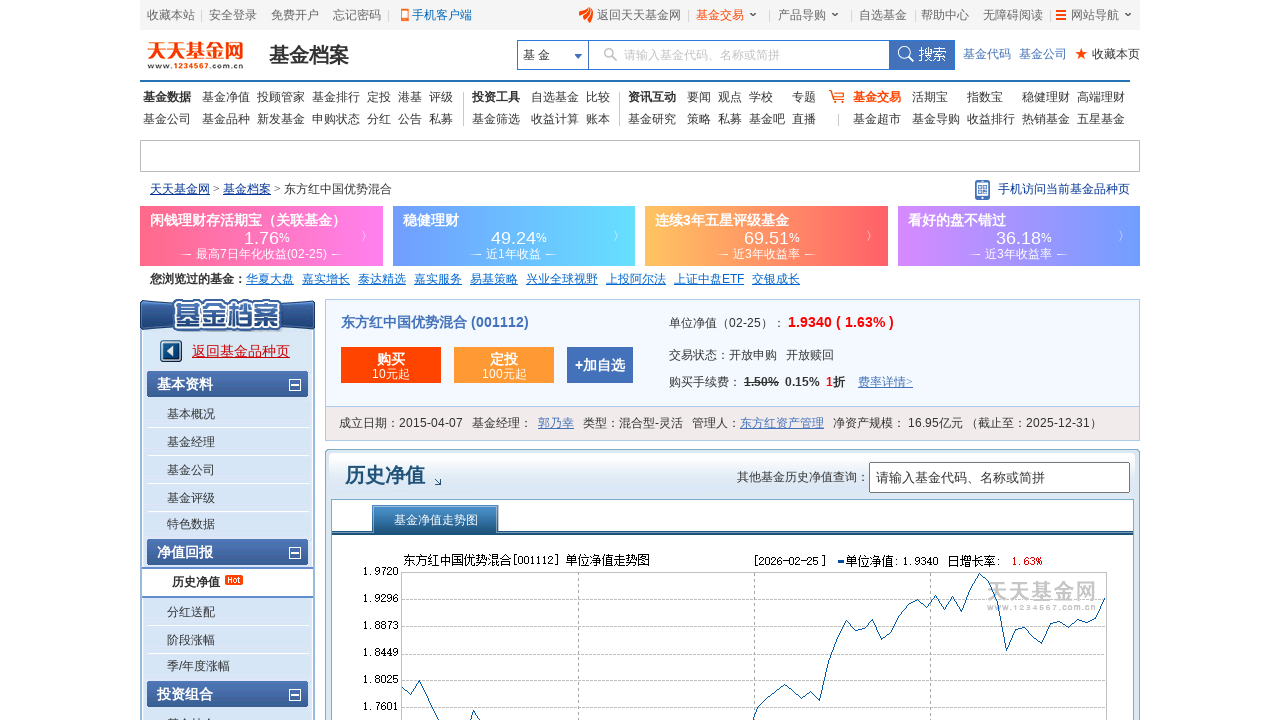

Cleared page number input field on #pagebar input.pnum
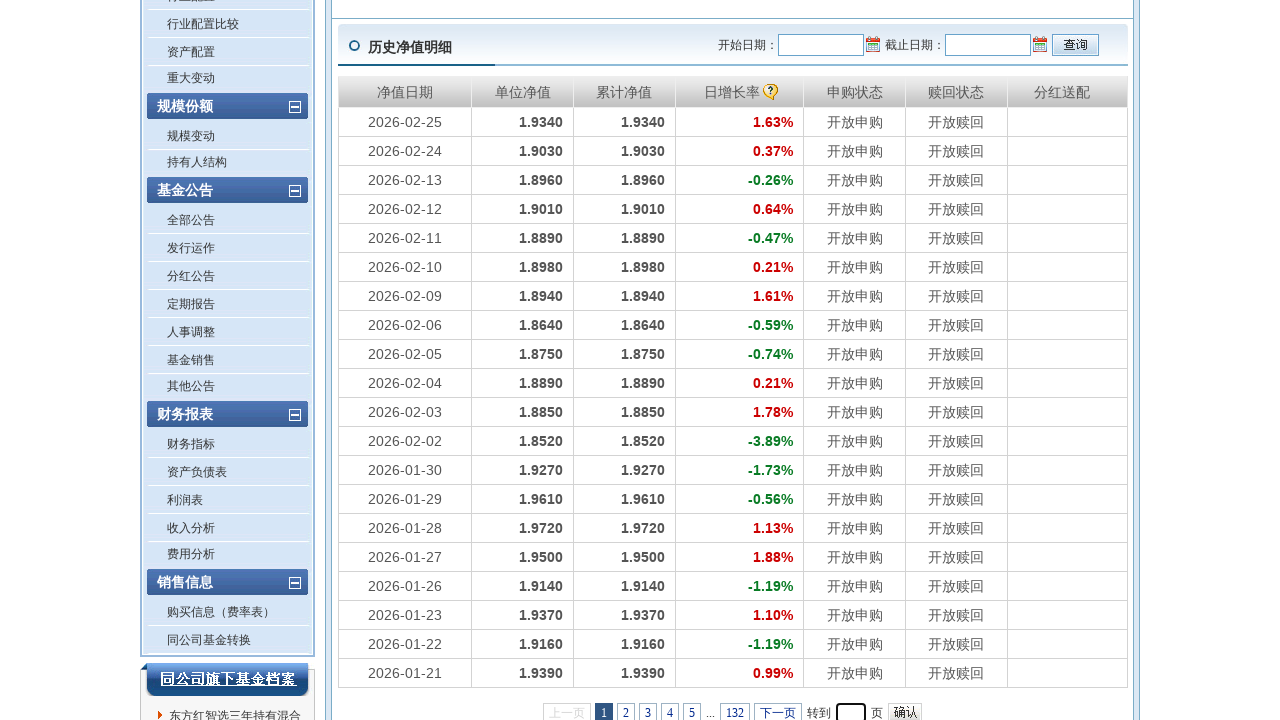

Filled page number input with '2' on #pagebar input.pnum
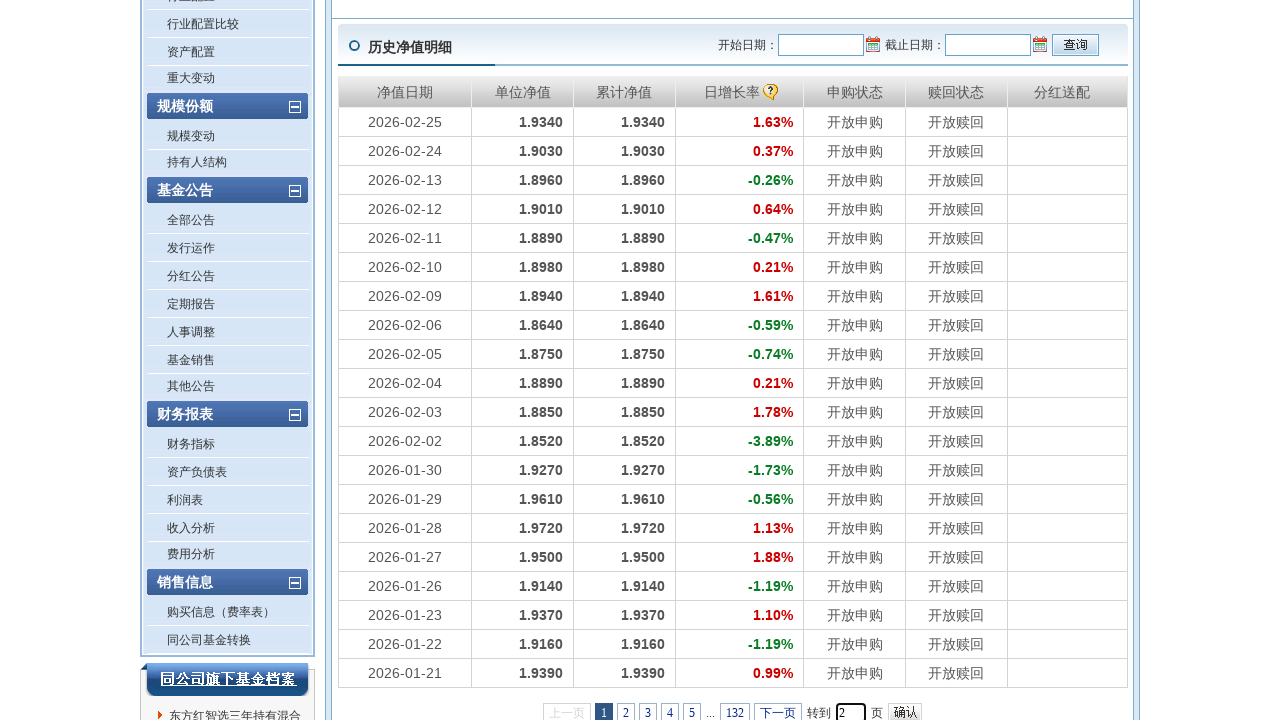

Clicked go button to navigate to page 2 at (905, 710) on #pagebar input.pgo
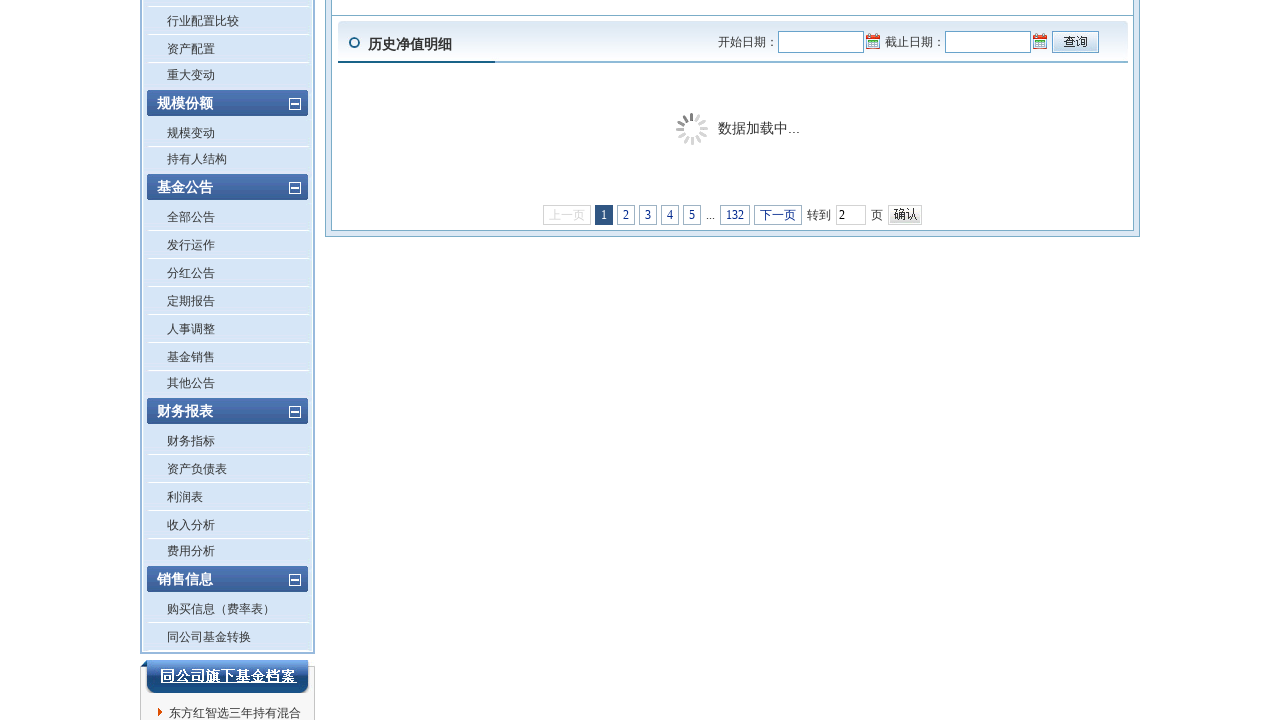

Page 2 loaded and marked as current
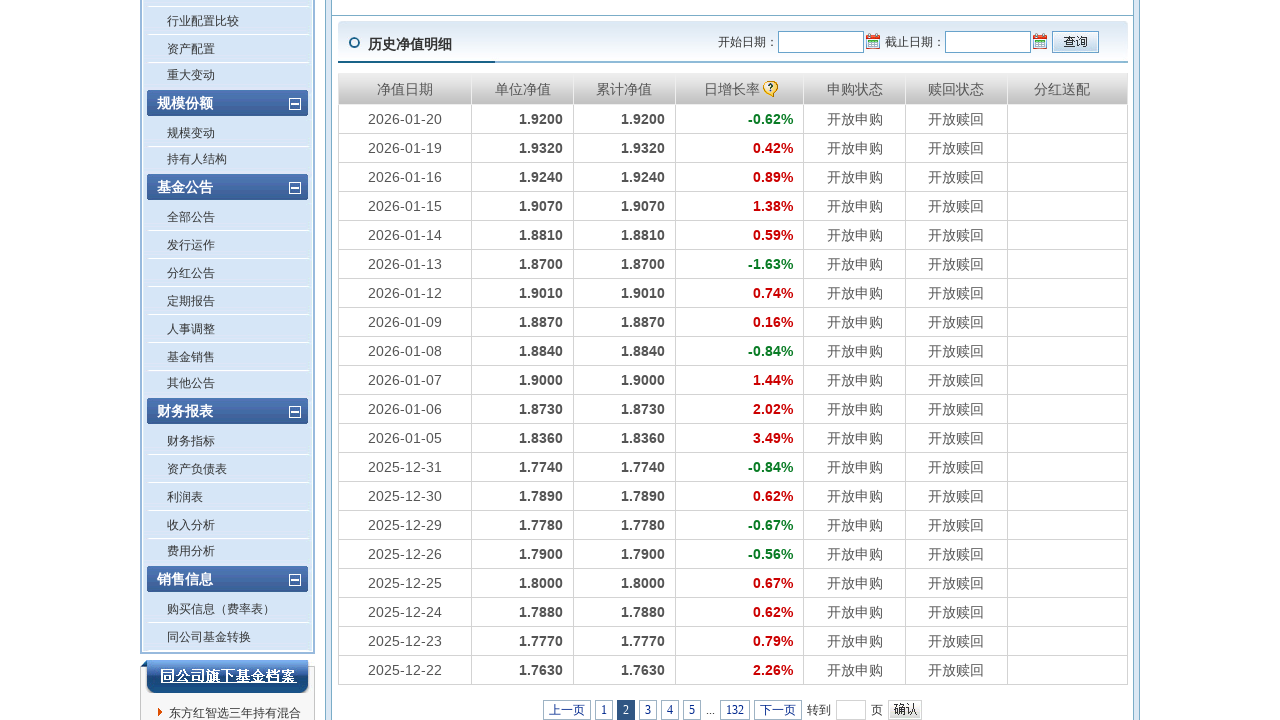

Cleared page number input field on #pagebar input.pnum
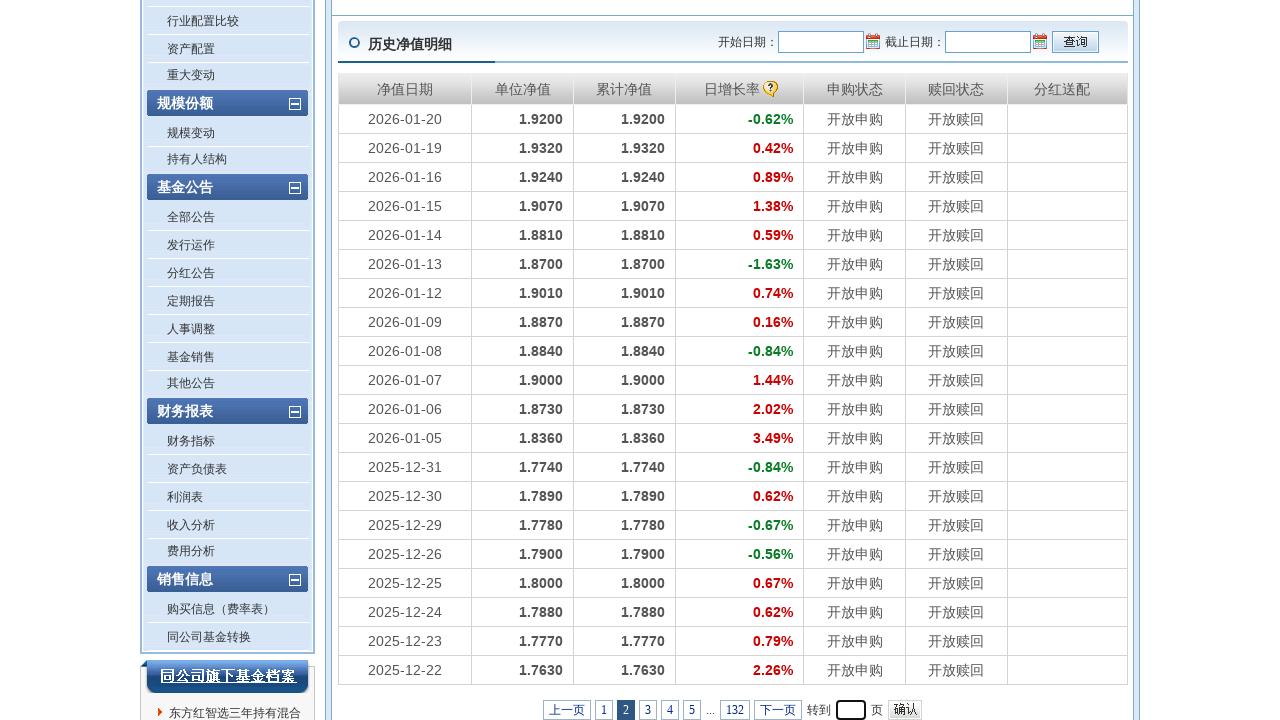

Filled page number input with '3' on #pagebar input.pnum
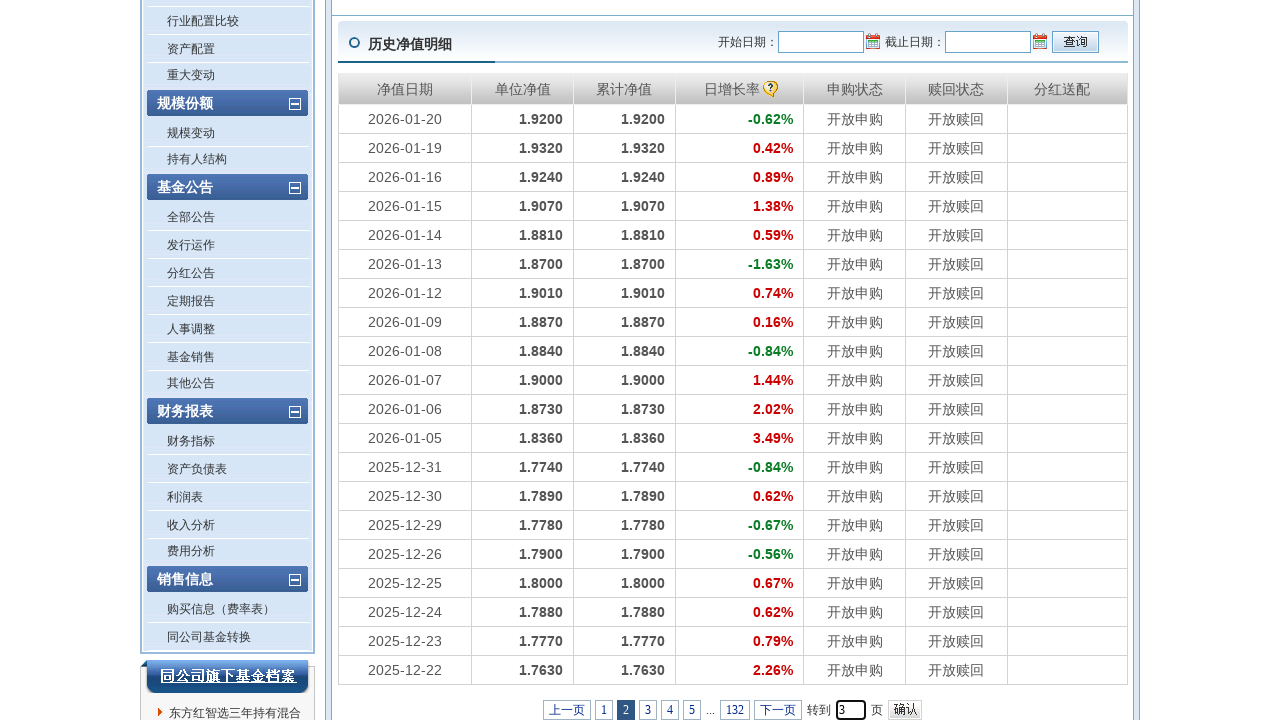

Clicked go button to navigate to page 3 at (905, 710) on #pagebar input.pgo
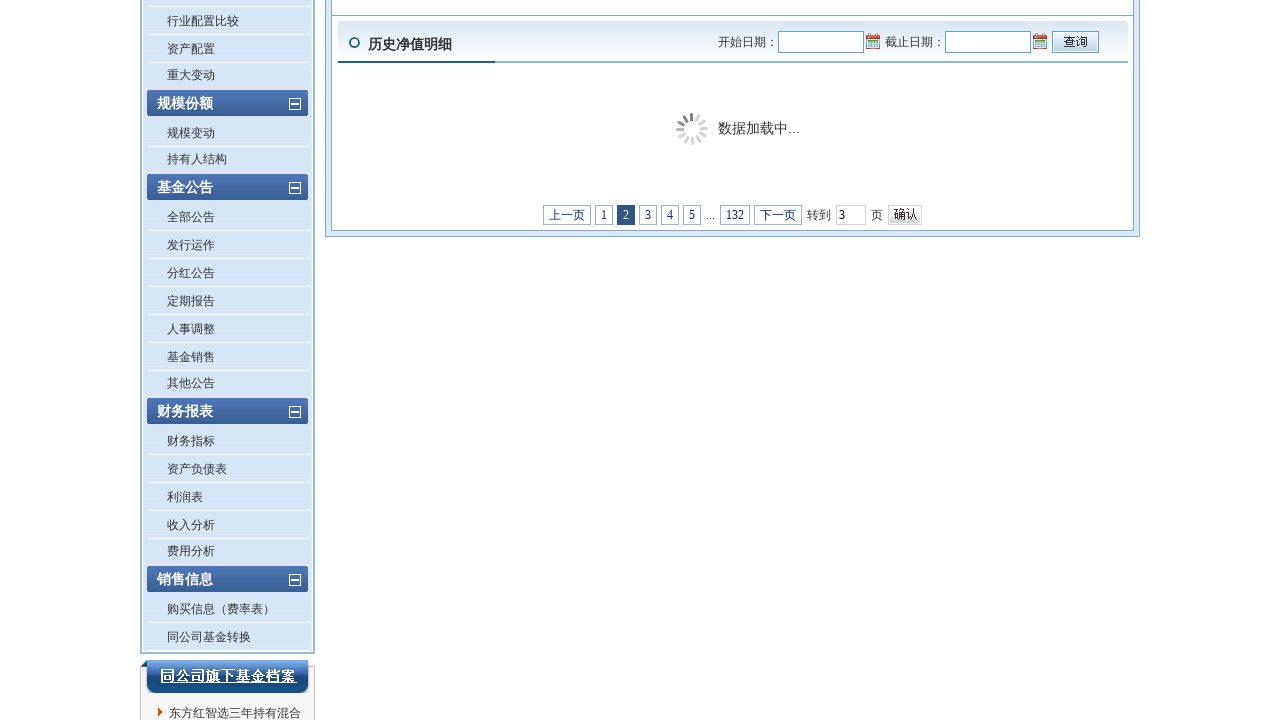

Page 3 loaded and marked as current
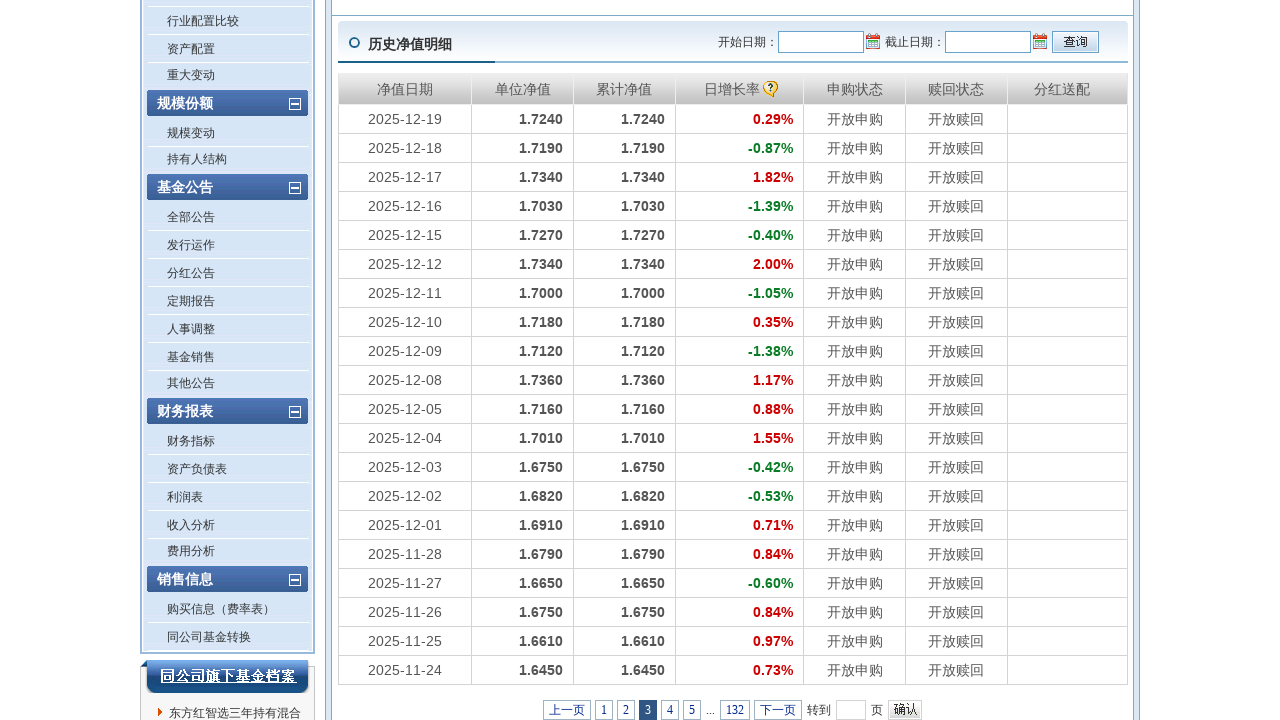

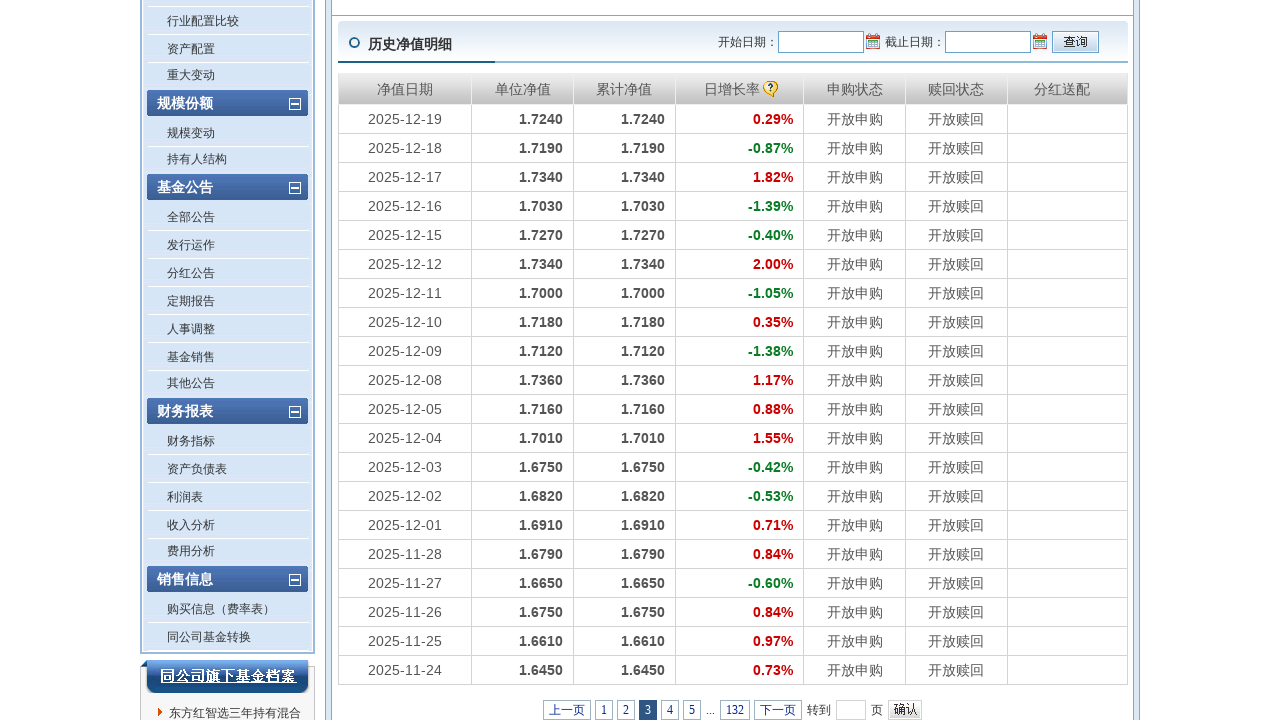